Checks if scrollbar is present on the page using JavaScript

Starting URL: https://www.flipkart.com

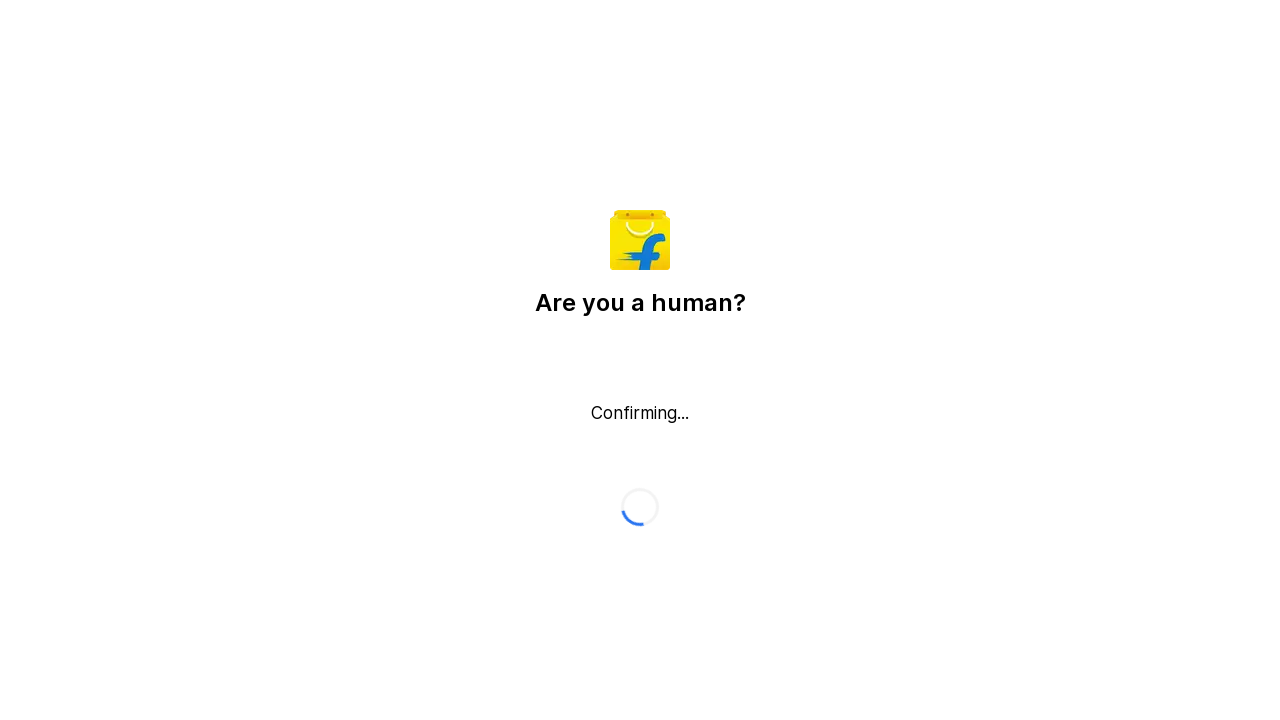

Navigated to Flipkart homepage
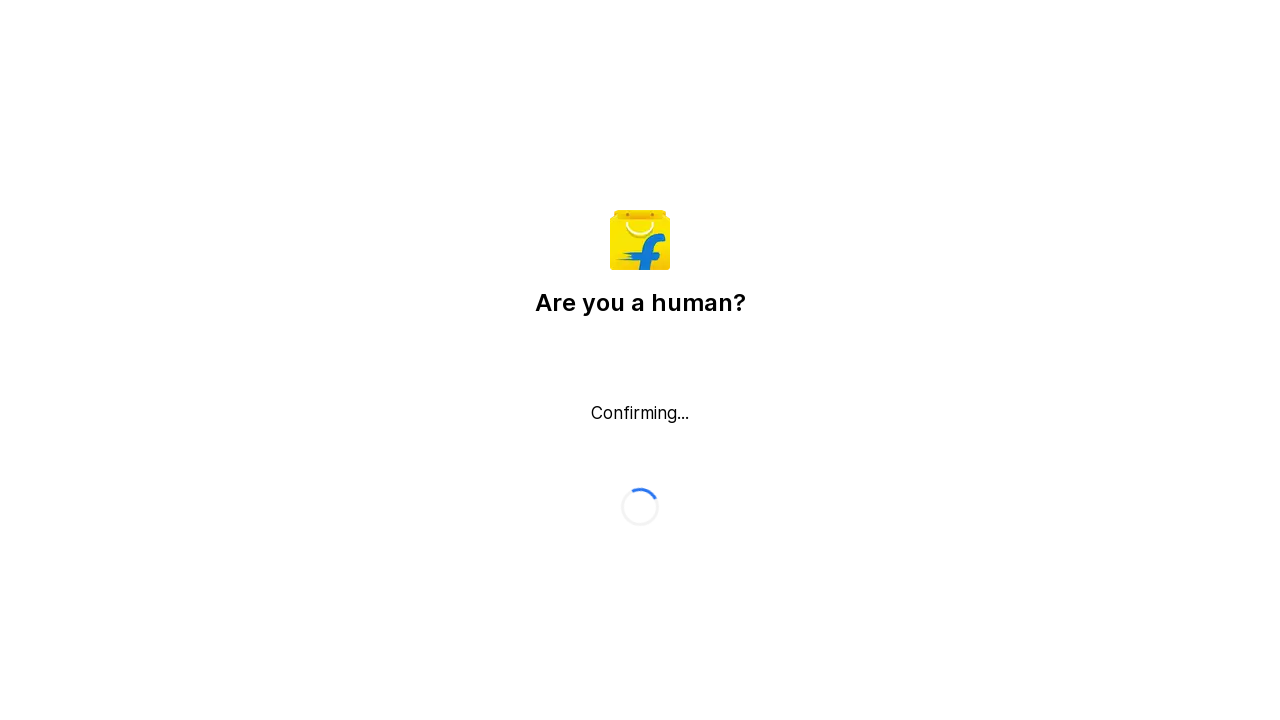

Evaluated if scrollbar is present using JavaScript
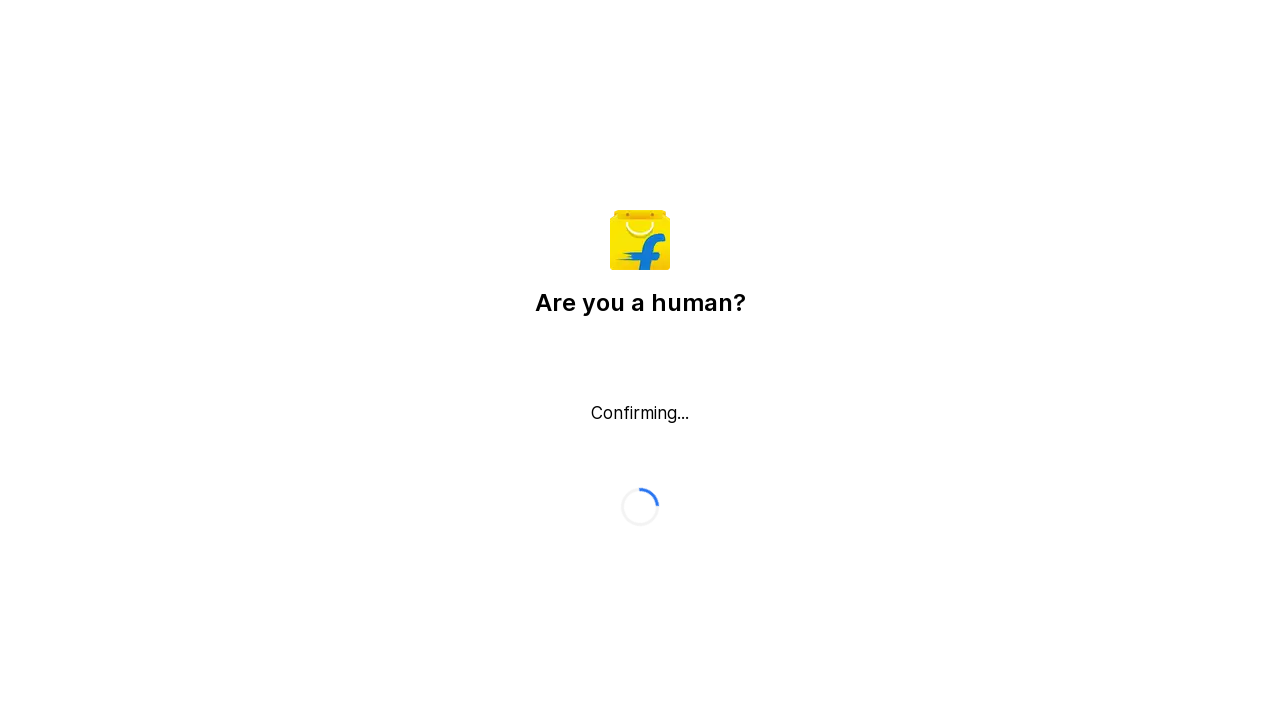

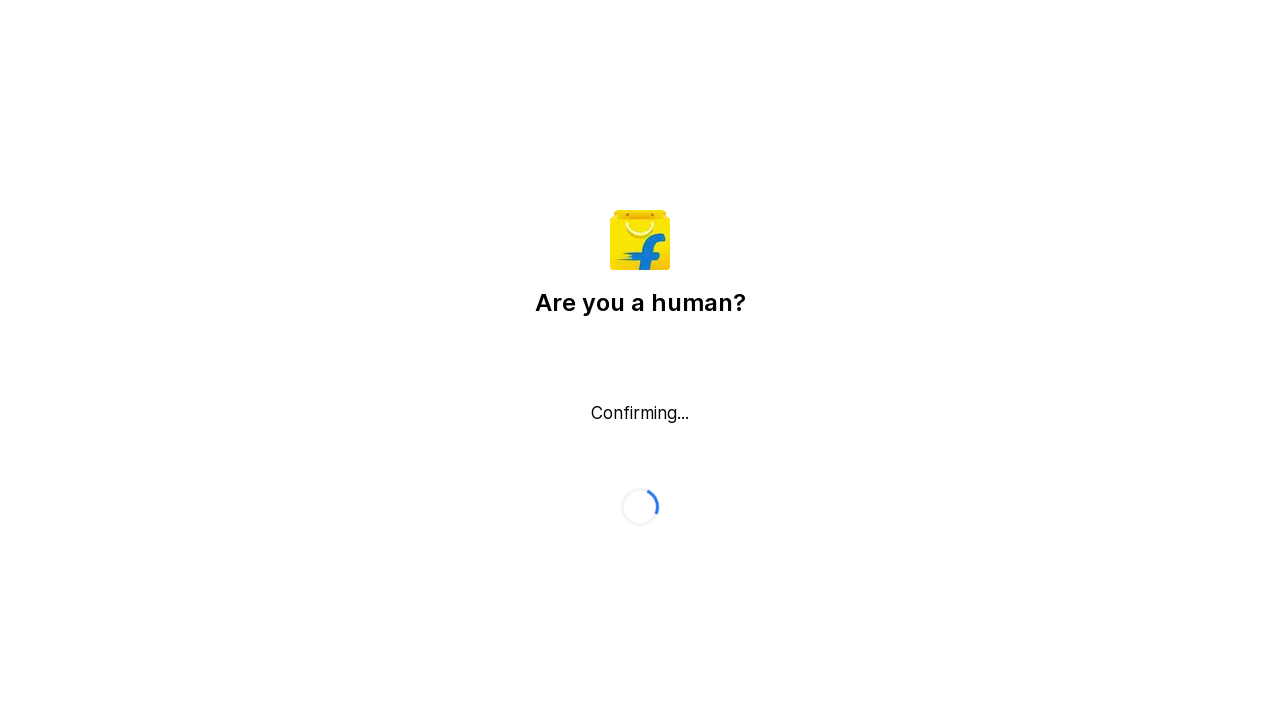